Tests dropdown select functionality by selecting options by value, index, and visible text

Starting URL: https://www.letskodeit.com/practice

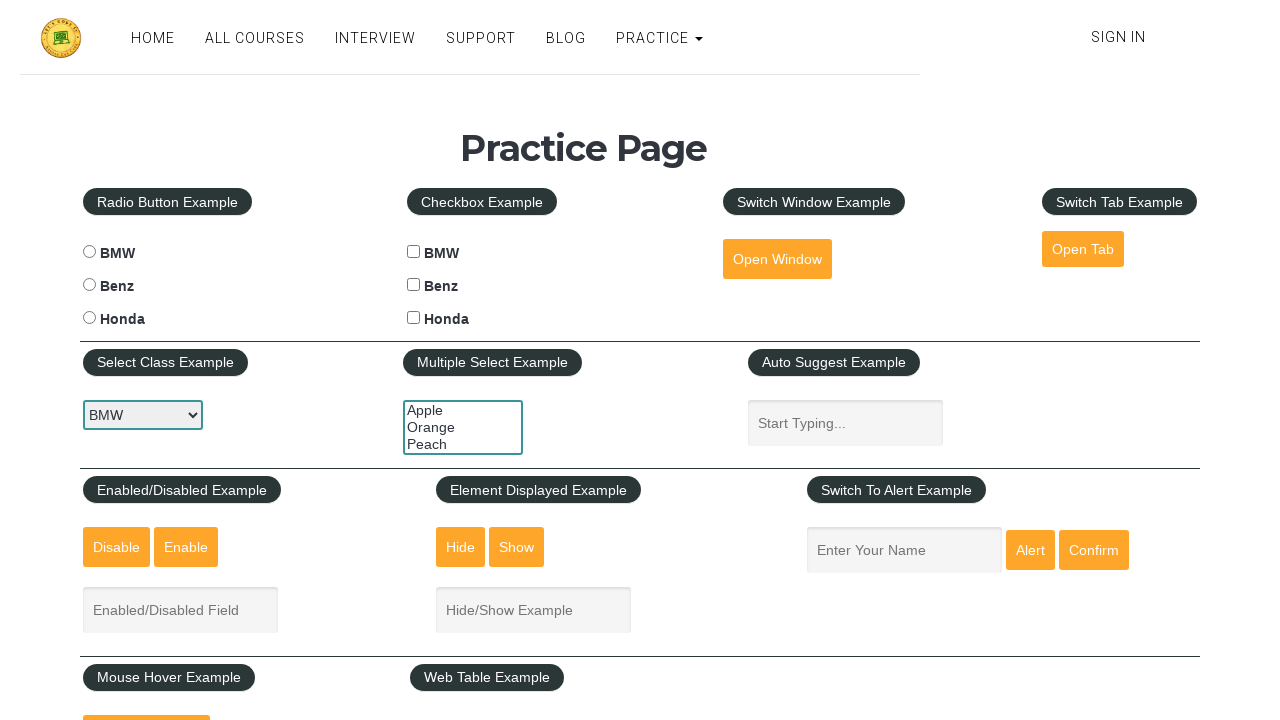

Selected 'benz' option by value from car dropdown on #carselect
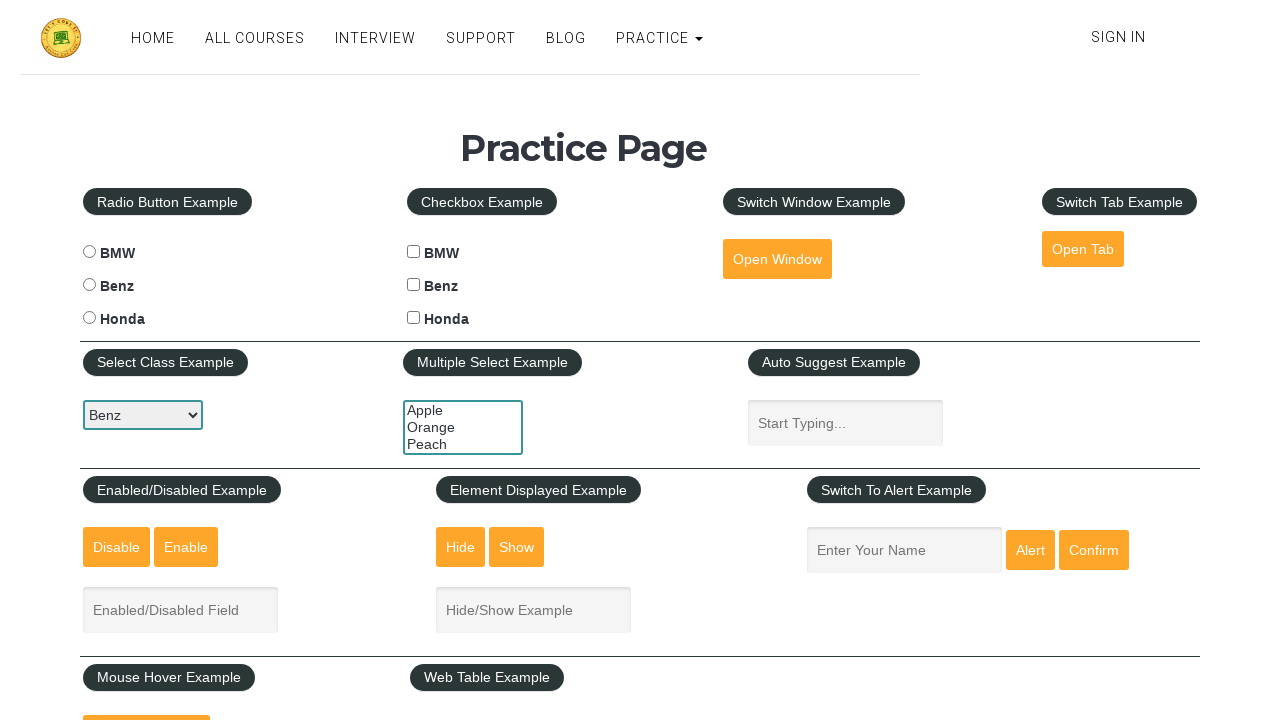

Selected option at index 2 from car dropdown on #carselect
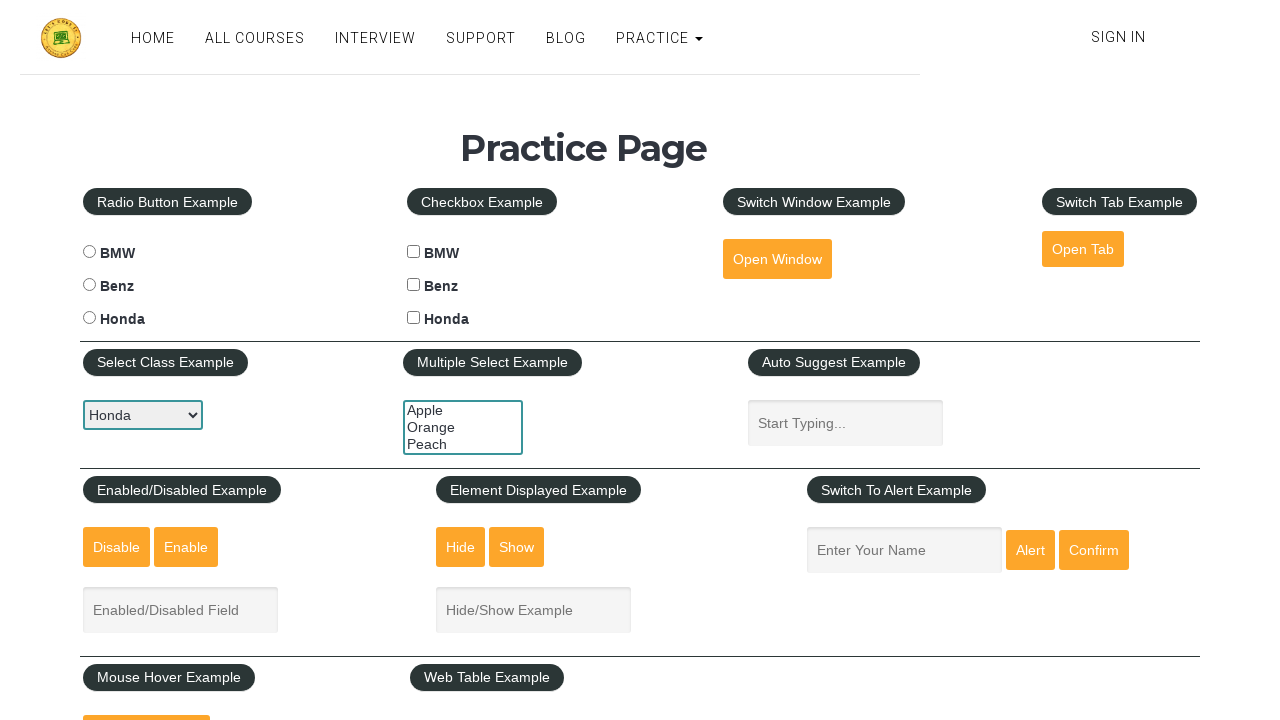

Selected 'BMW' option by visible text from car dropdown on #carselect
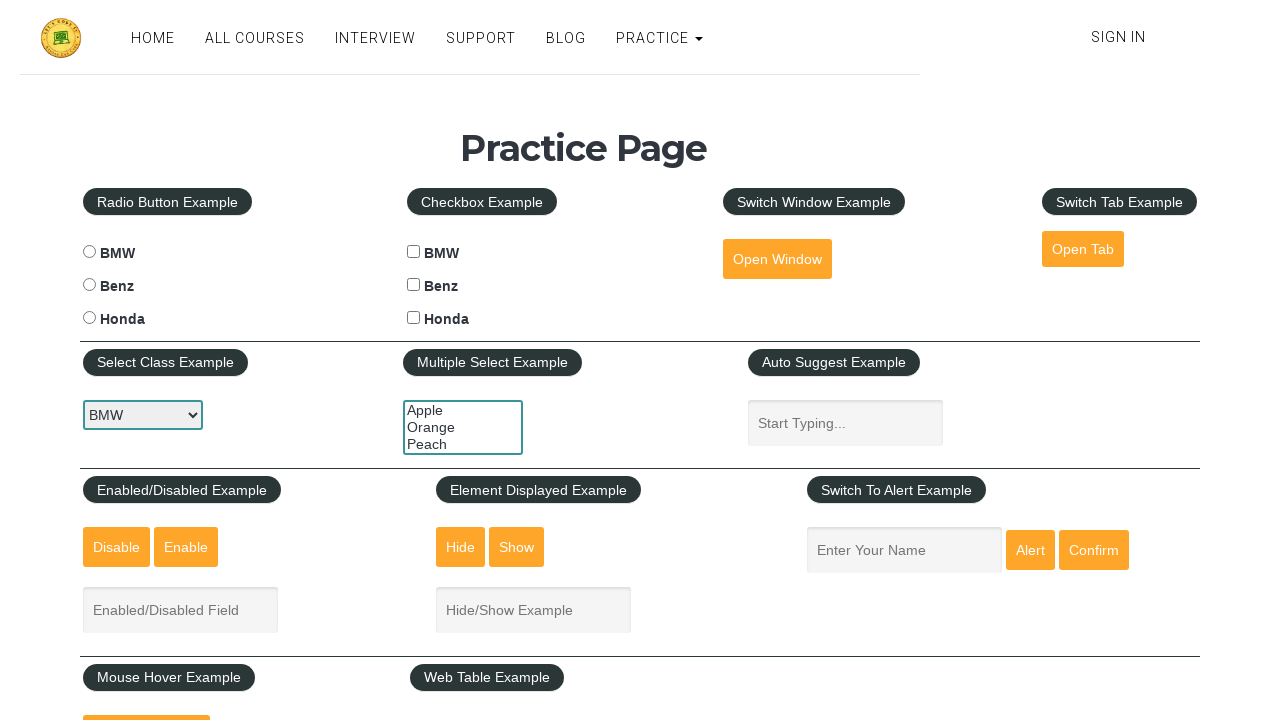

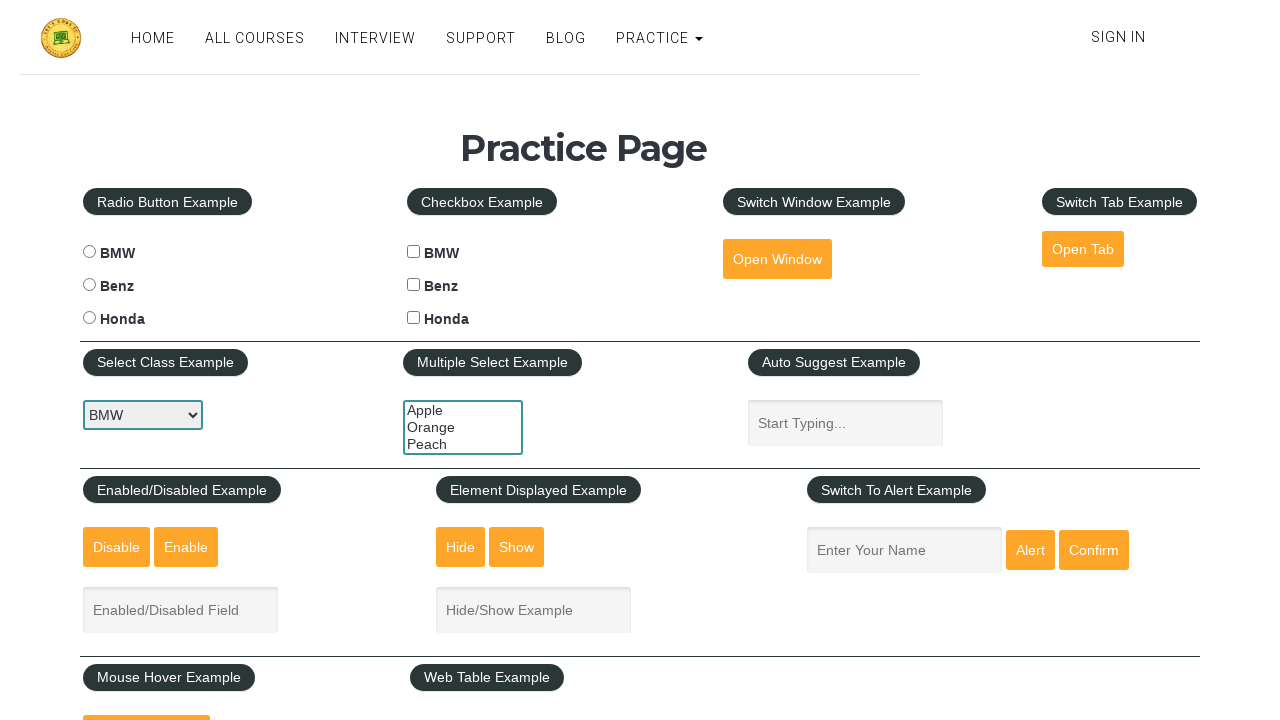